Tests sorting the Due column in ascending order by clicking the column header and verifying the values are sorted correctly using CSS pseudo-class selectors.

Starting URL: http://the-internet.herokuapp.com/tables

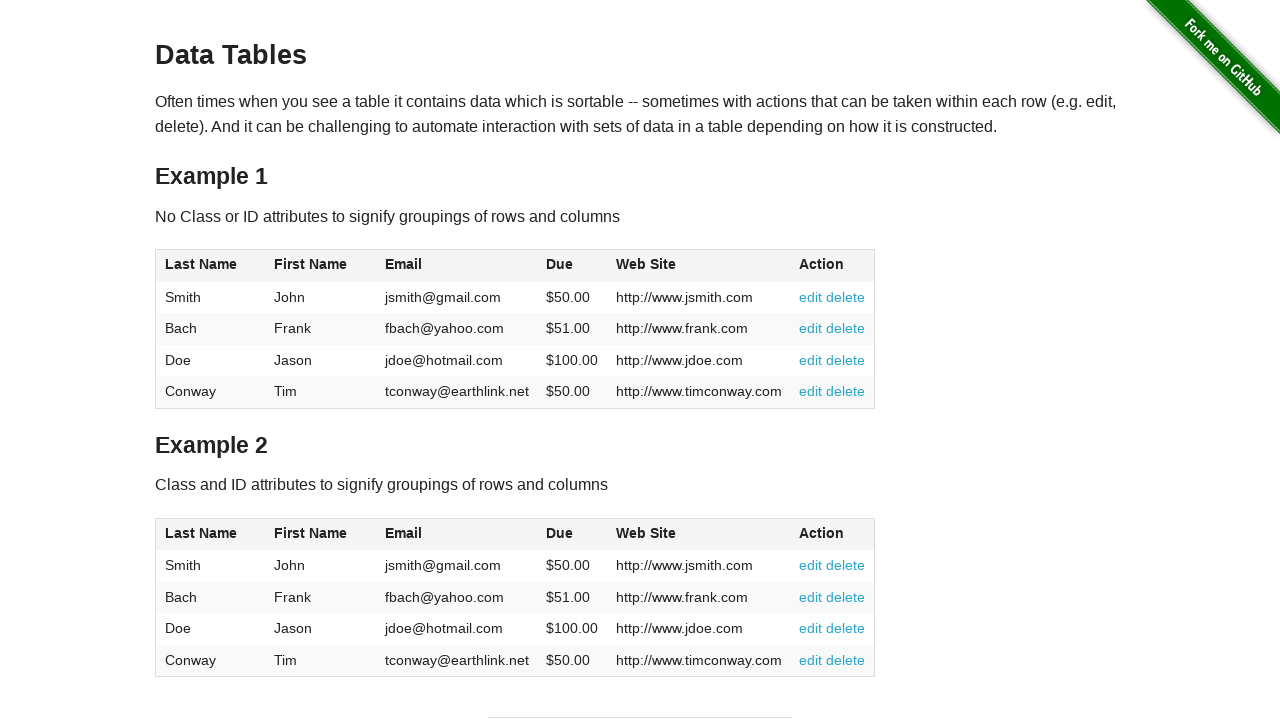

Clicked Due column header (4th column) to sort ascending at (572, 266) on #table1 thead tr th:nth-child(4)
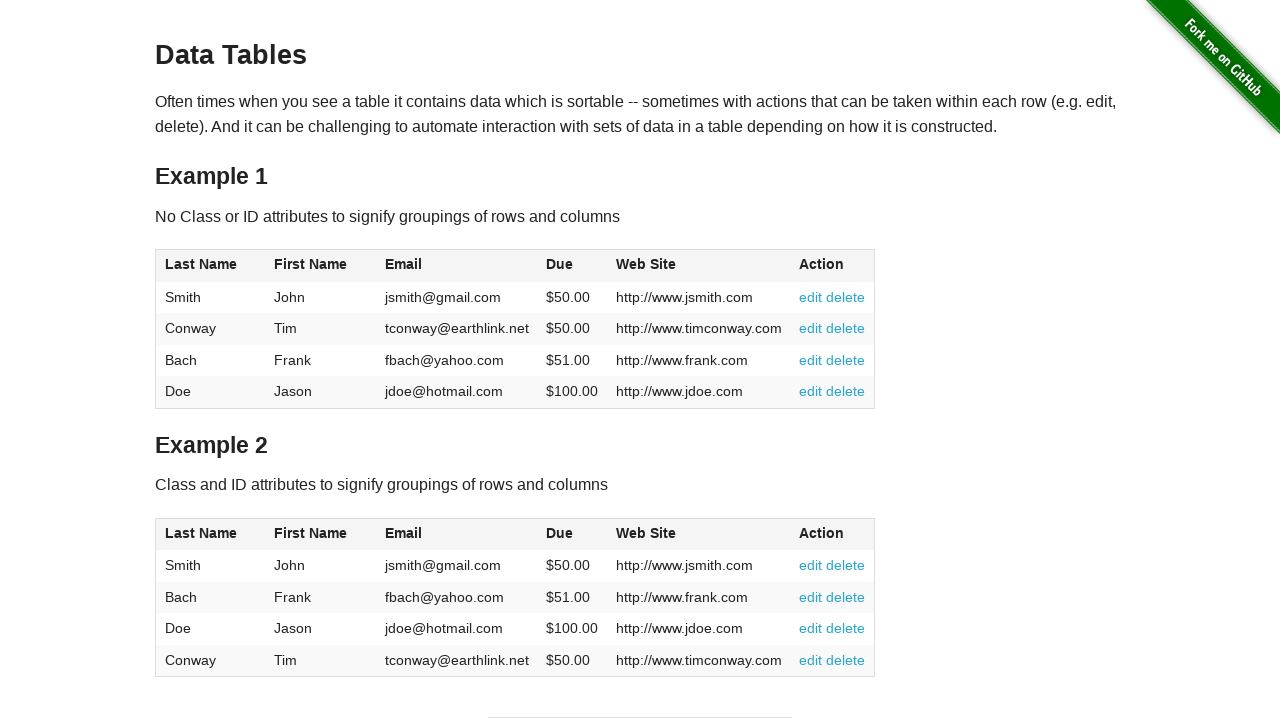

Due column data loaded and is available
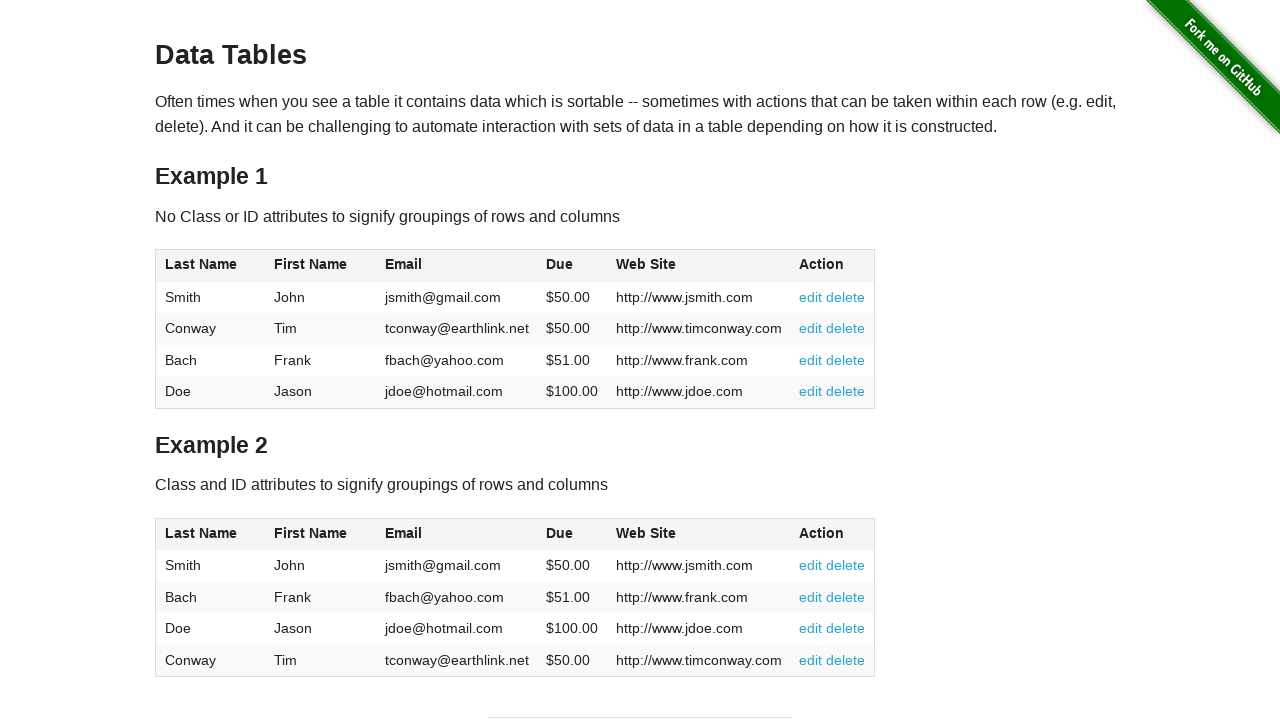

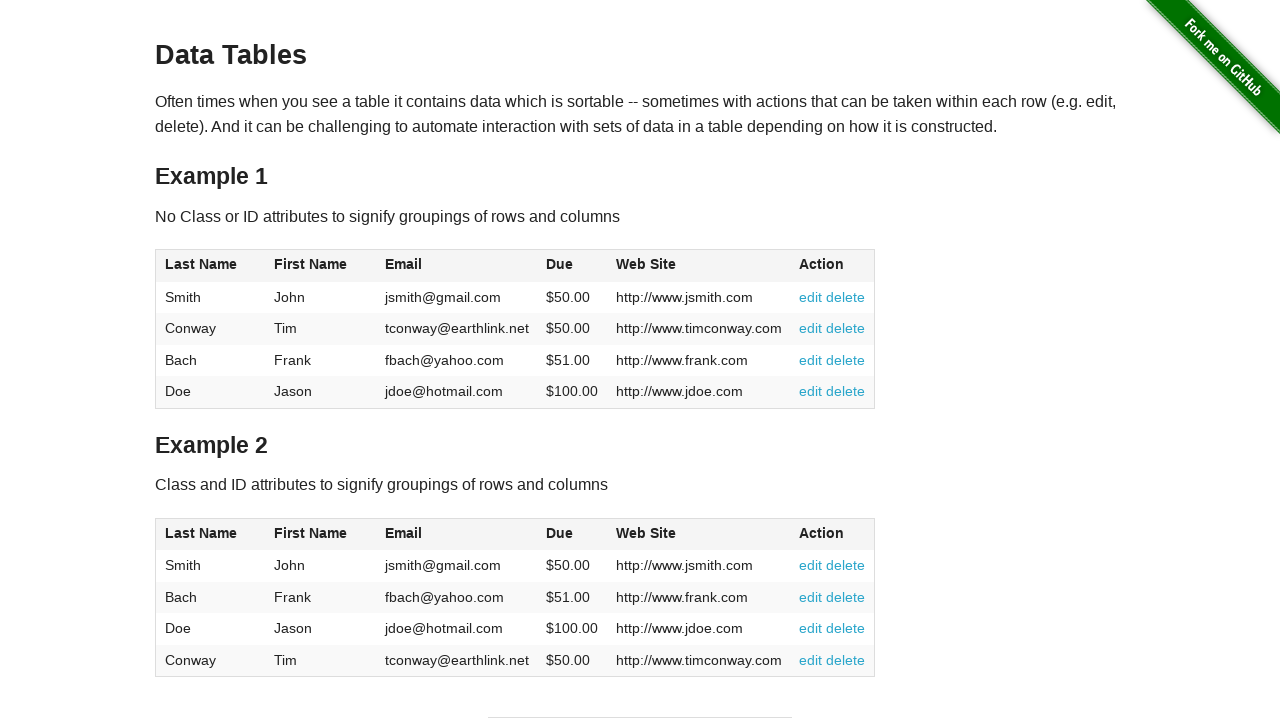